Tests a multi-select dropdown by iterating through all available options, selecting each one, and then deselecting all options to verify the dropdown functionality.

Starting URL: https://syntaxprojects.com/basic-select-dropdown-demo.php

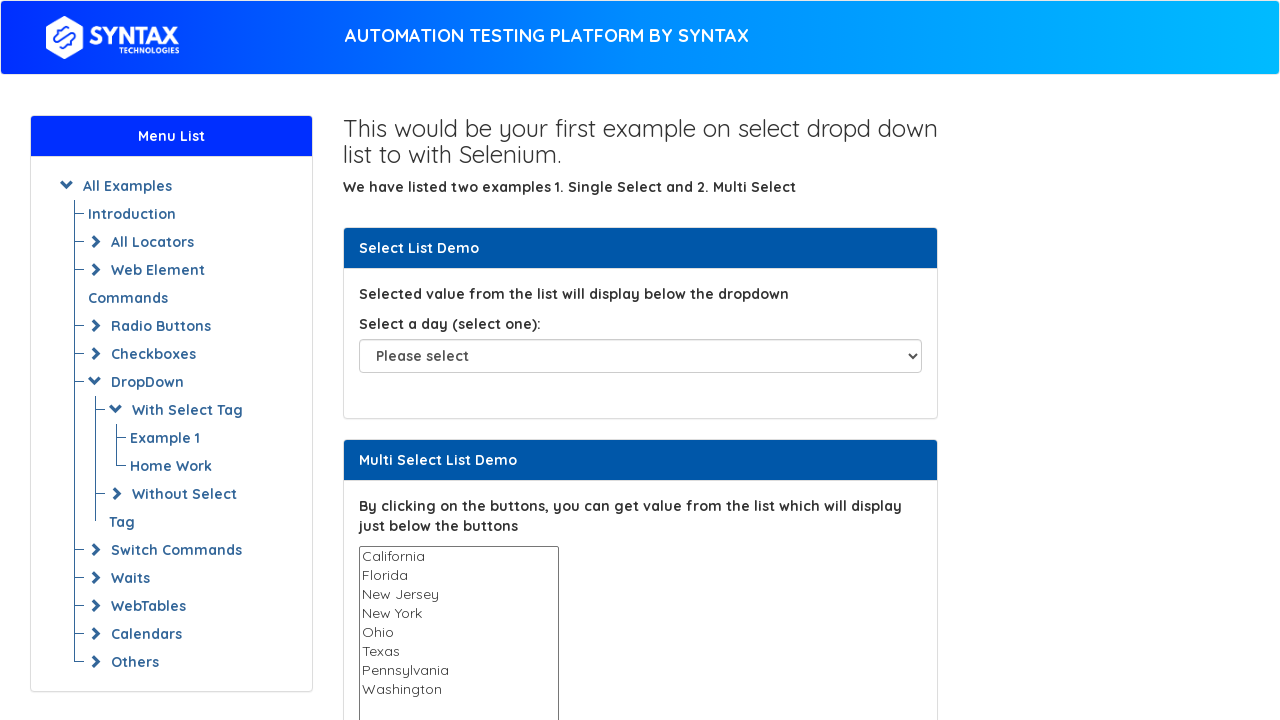

Located the multi-select dropdown element
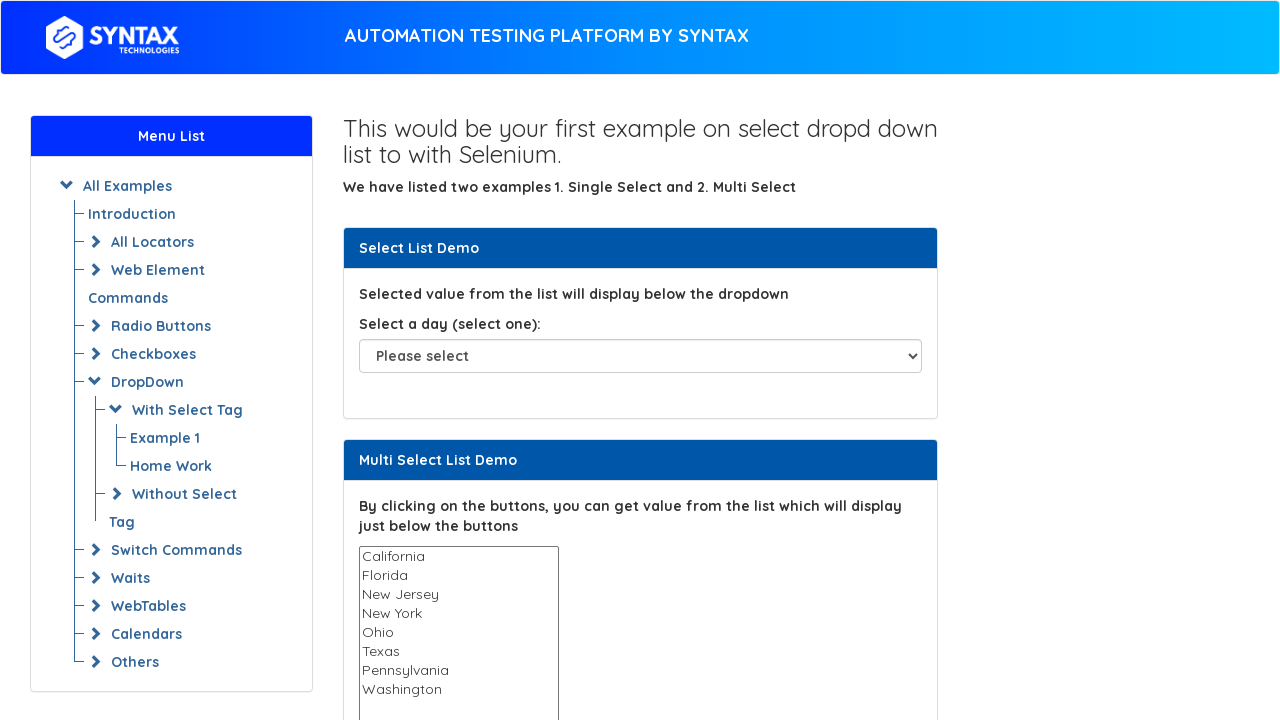

Multi-select dropdown is now visible
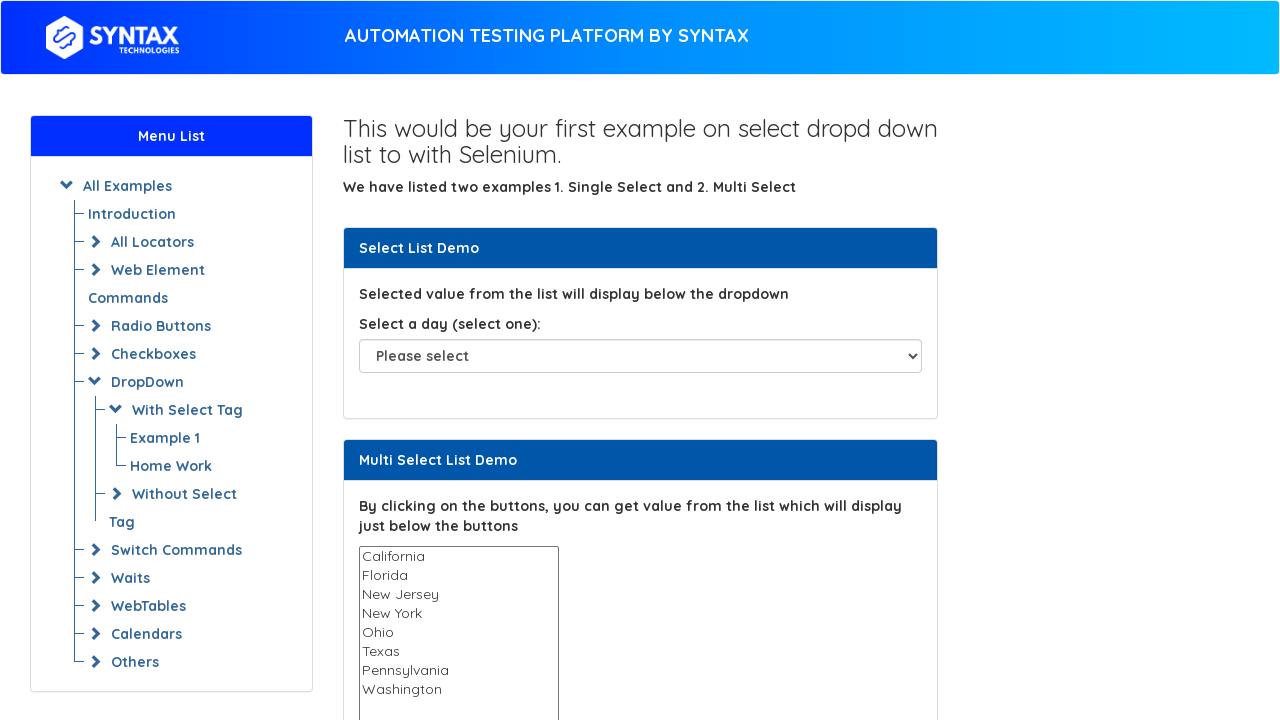

Retrieved all available options from the dropdown
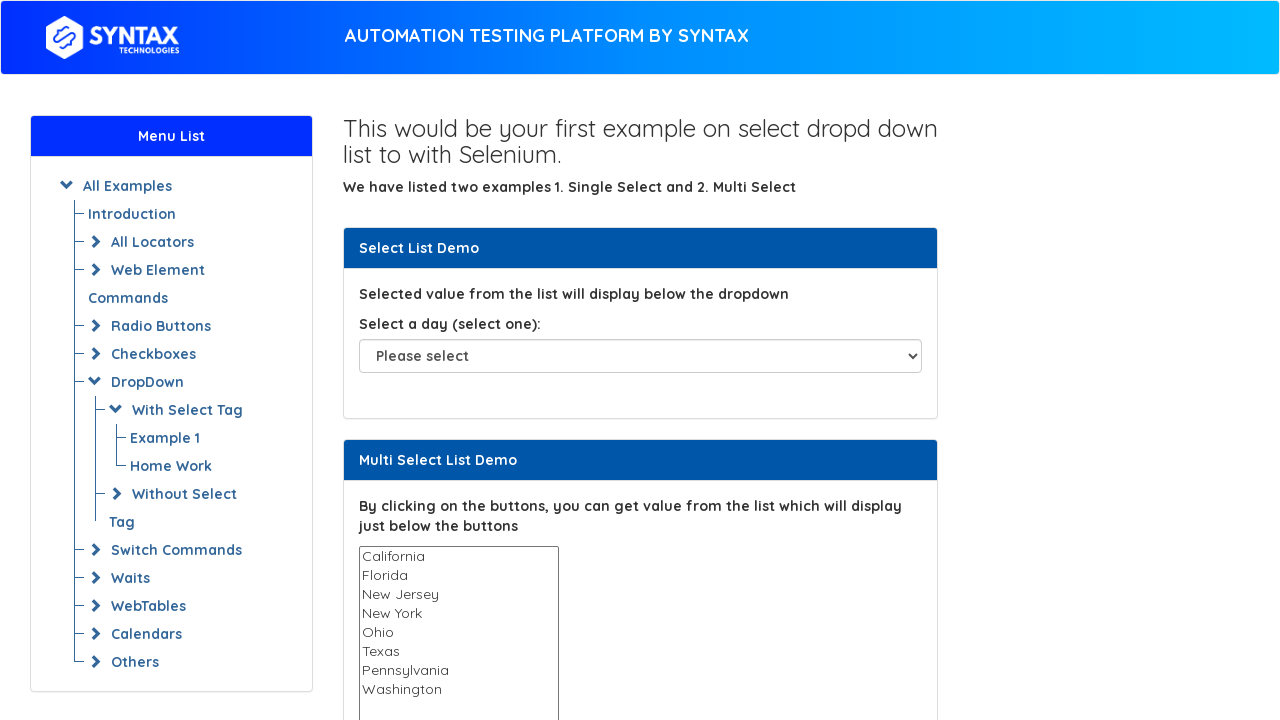

Selected option: California on select[name='States']
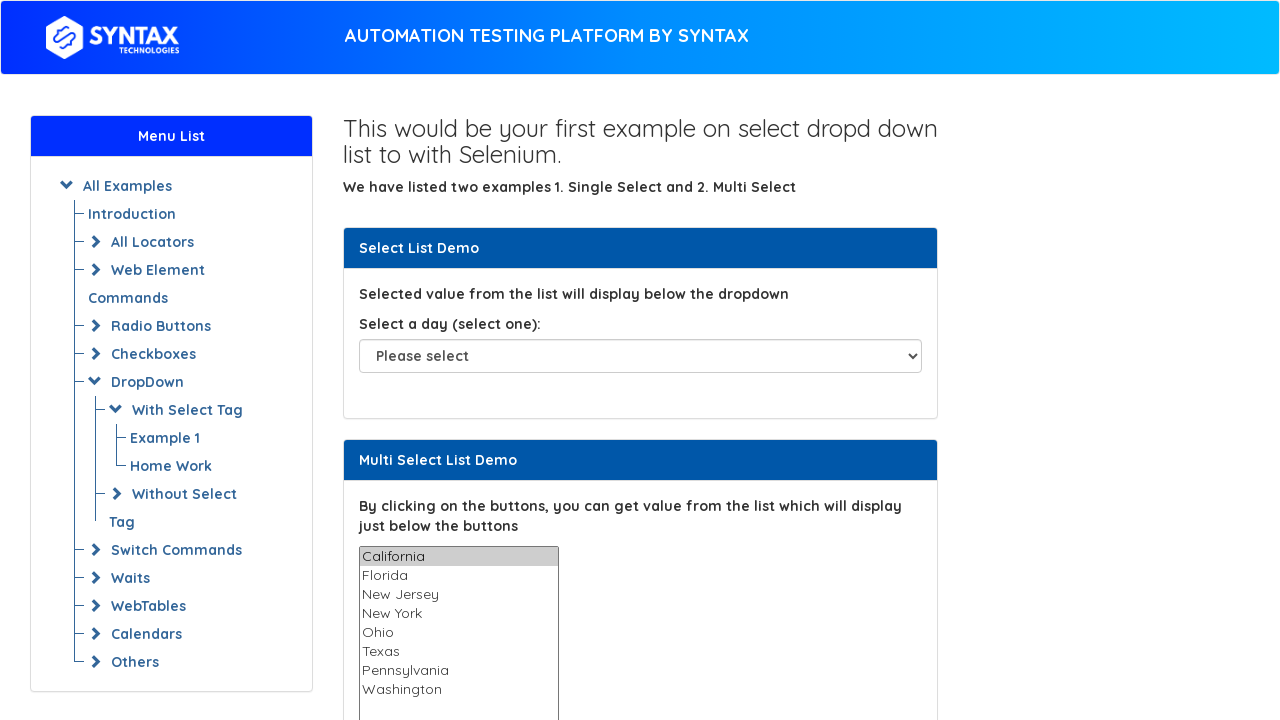

Waited 1 second after selecting California
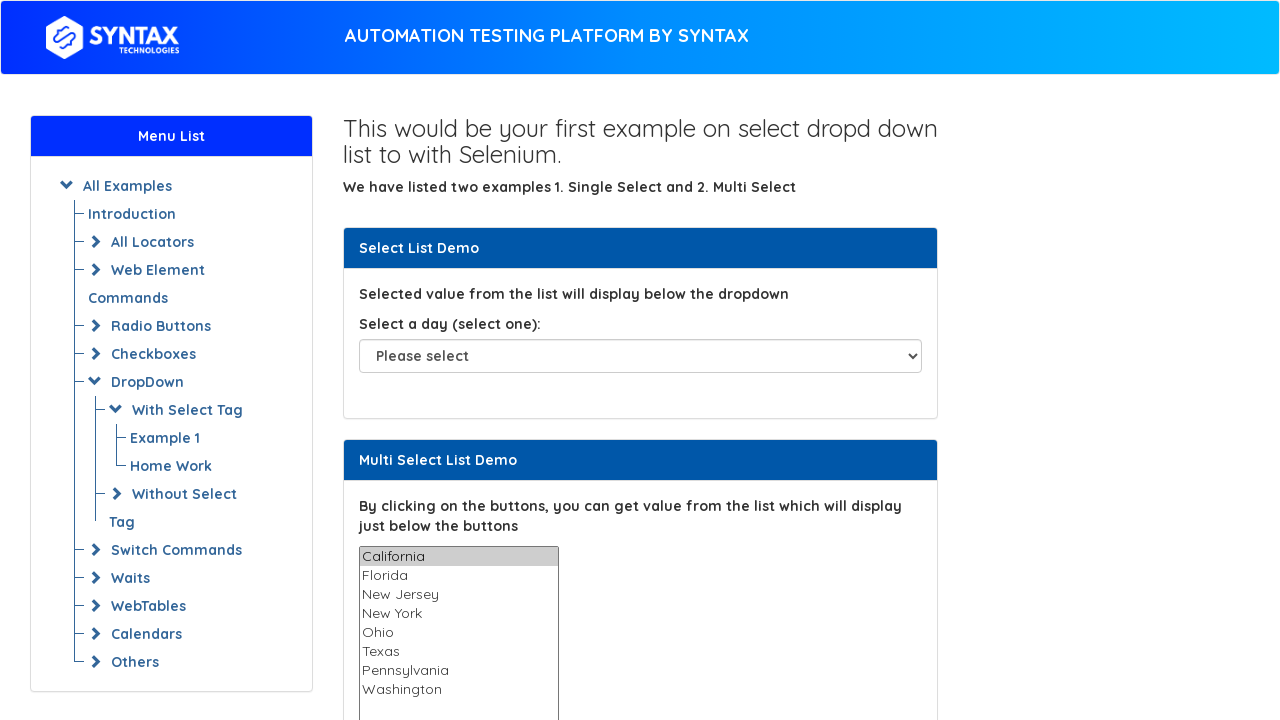

Selected option: Florida on select[name='States']
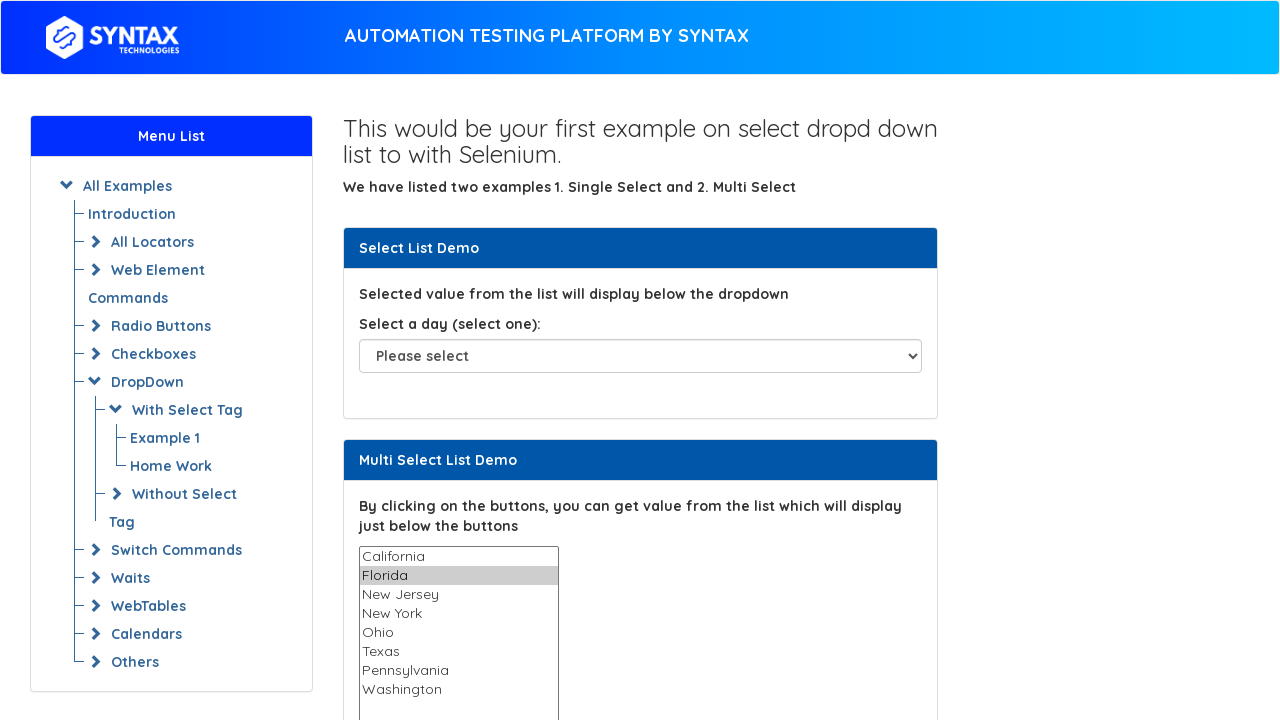

Waited 1 second after selecting Florida
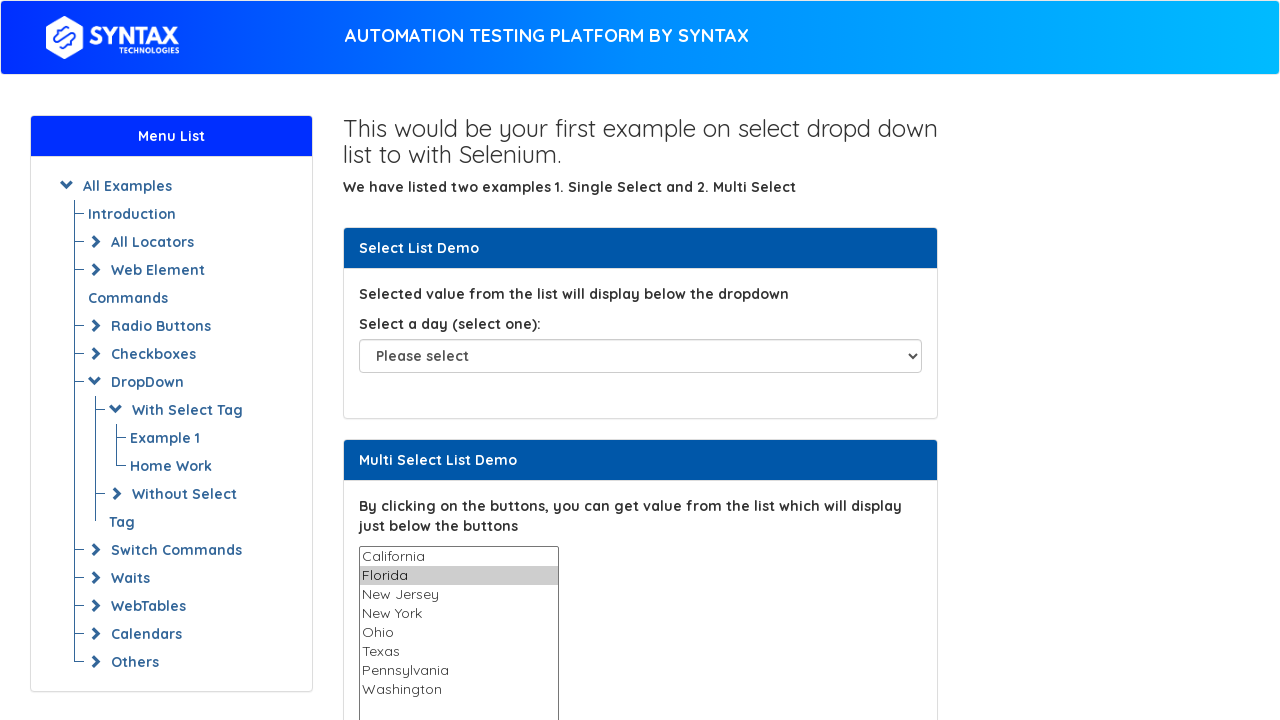

Selected option: New Jersey on select[name='States']
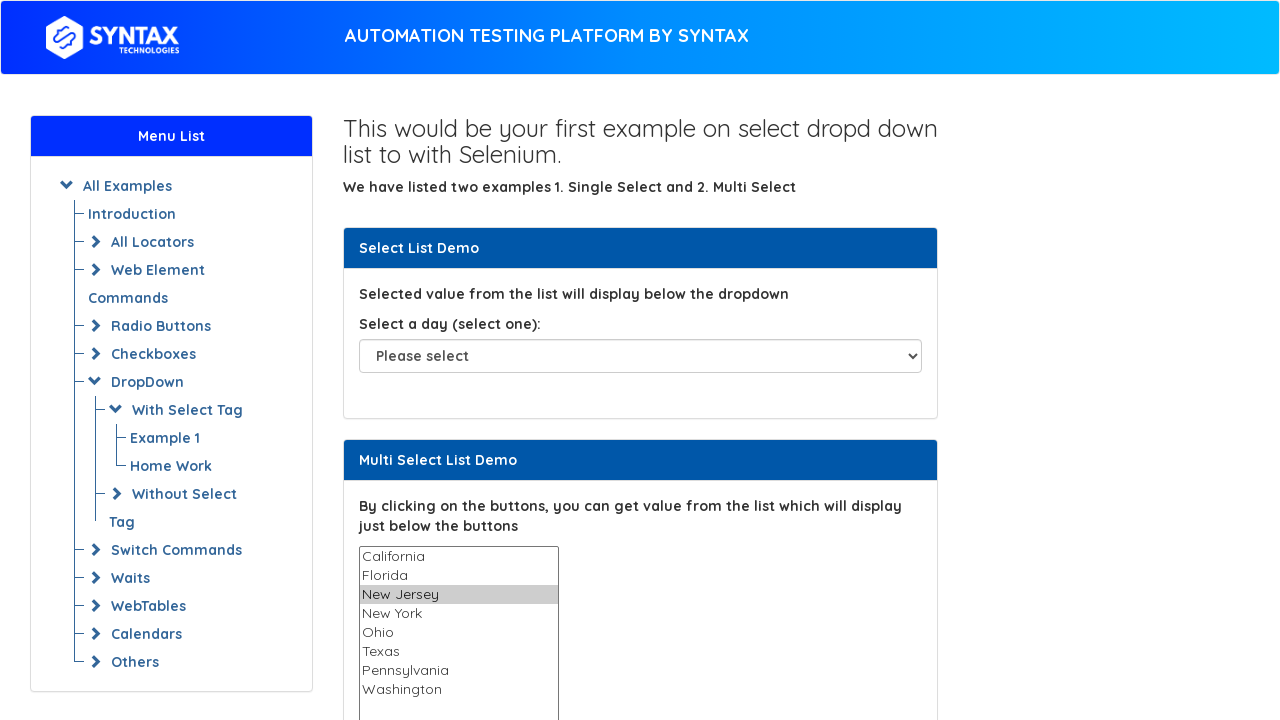

Waited 1 second after selecting New Jersey
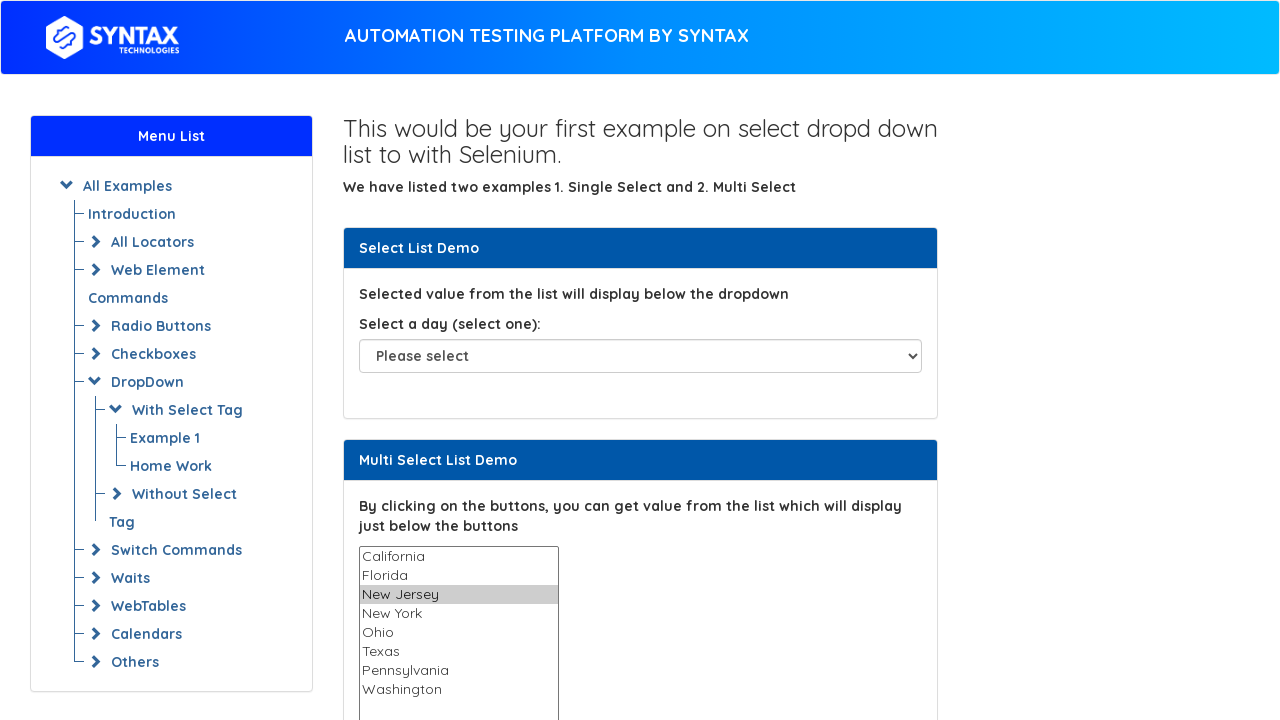

Selected option: New York on select[name='States']
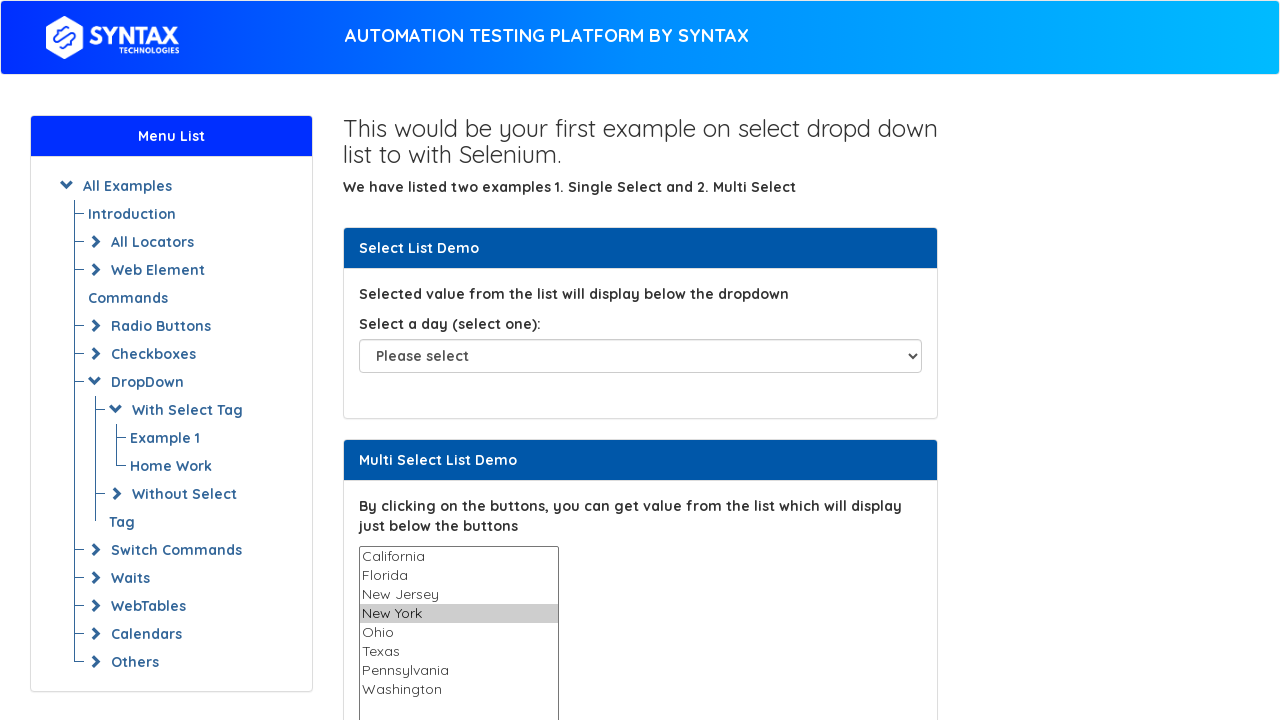

Waited 1 second after selecting New York
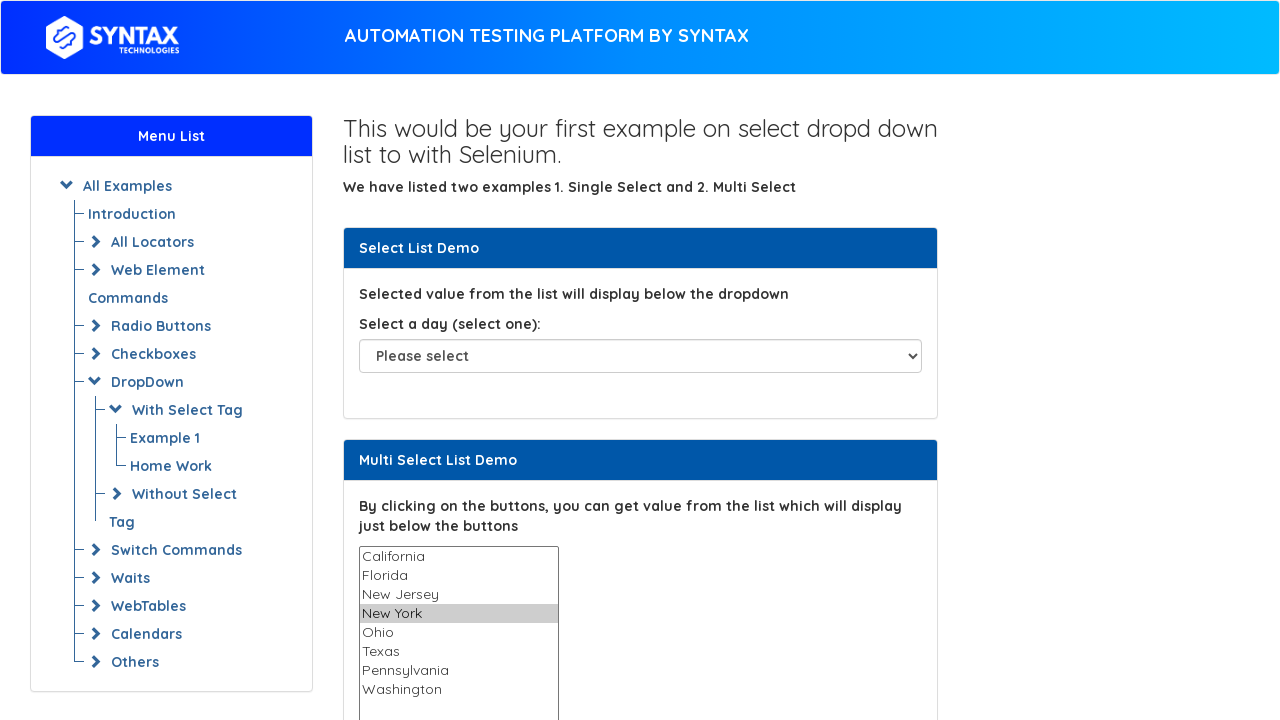

Selected option: Ohio on select[name='States']
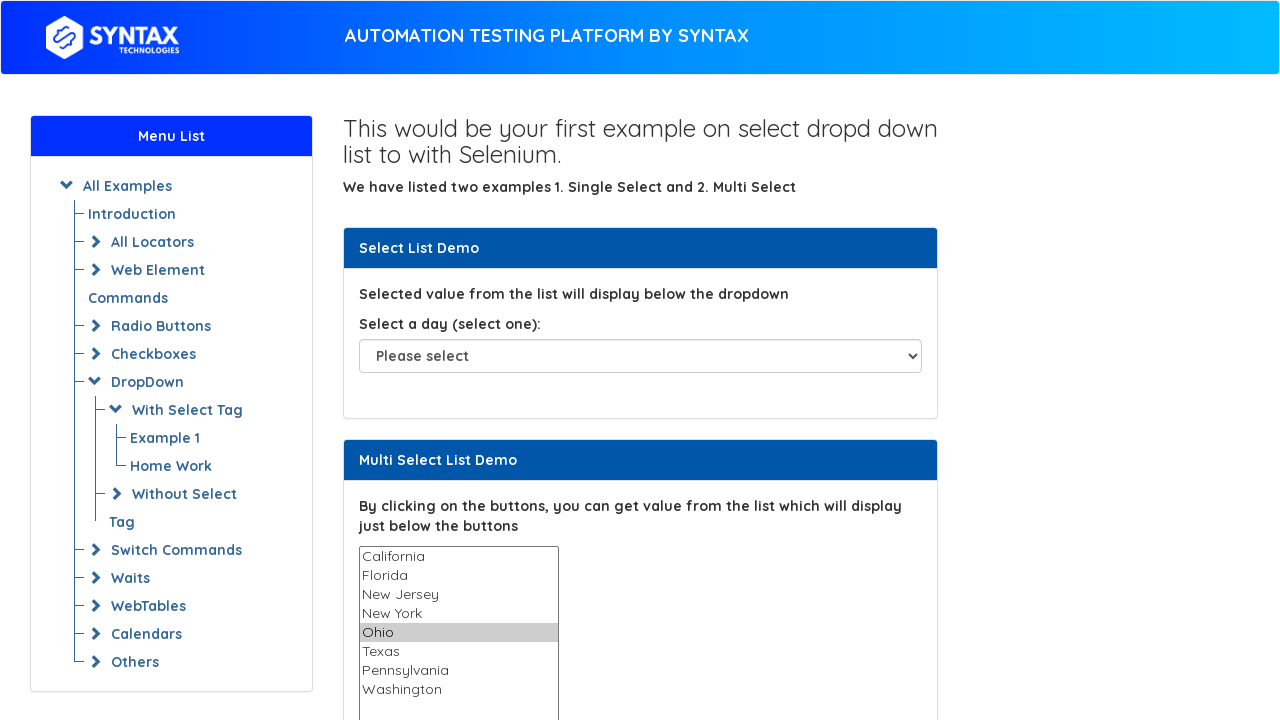

Waited 1 second after selecting Ohio
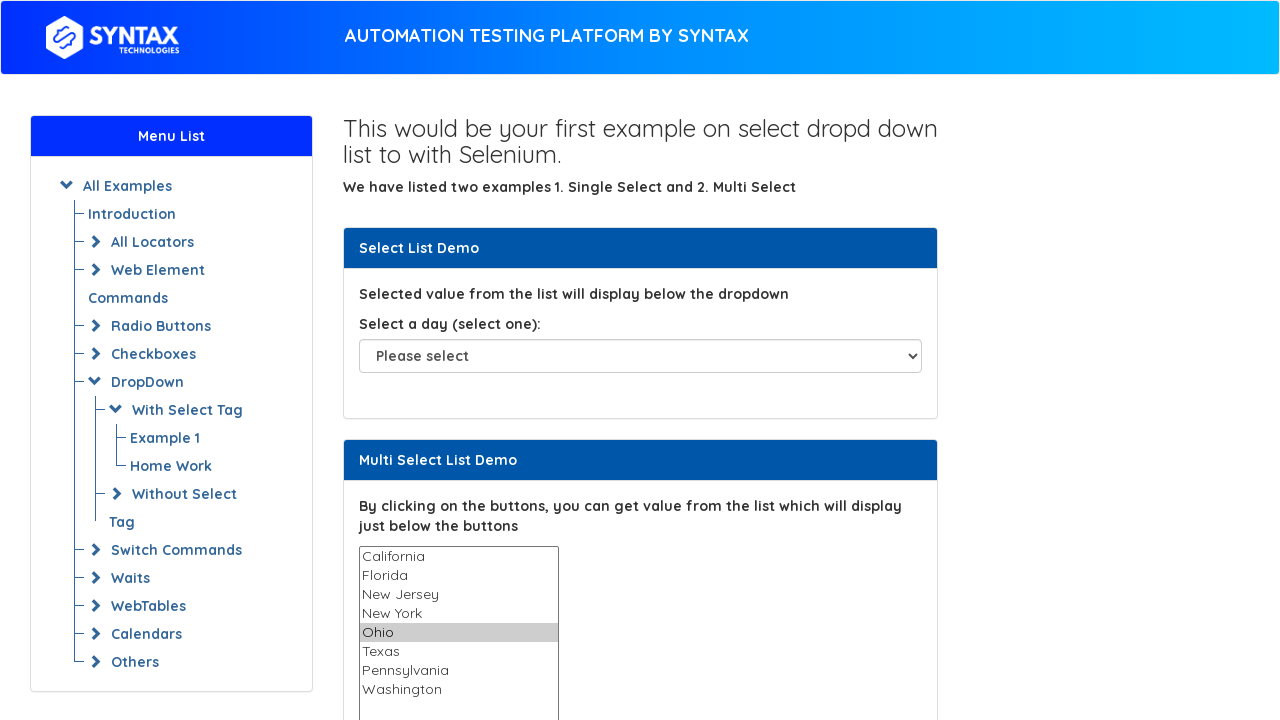

Selected option: Texas on select[name='States']
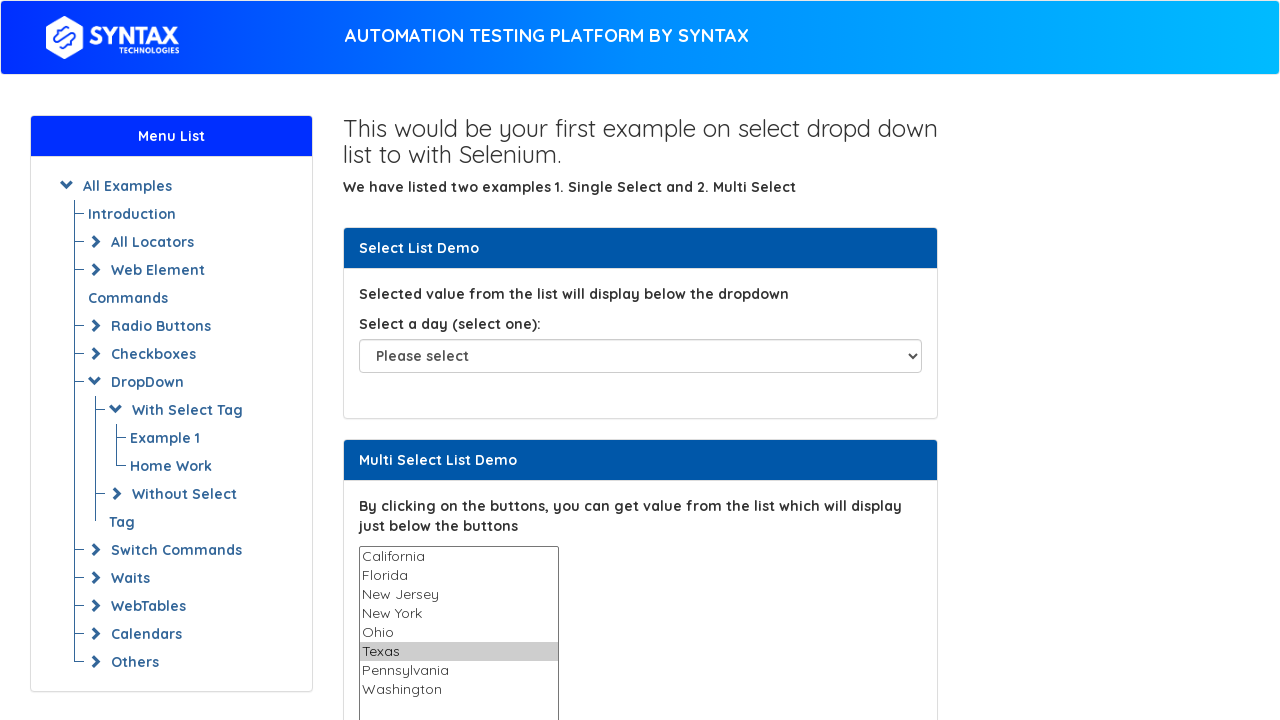

Waited 1 second after selecting Texas
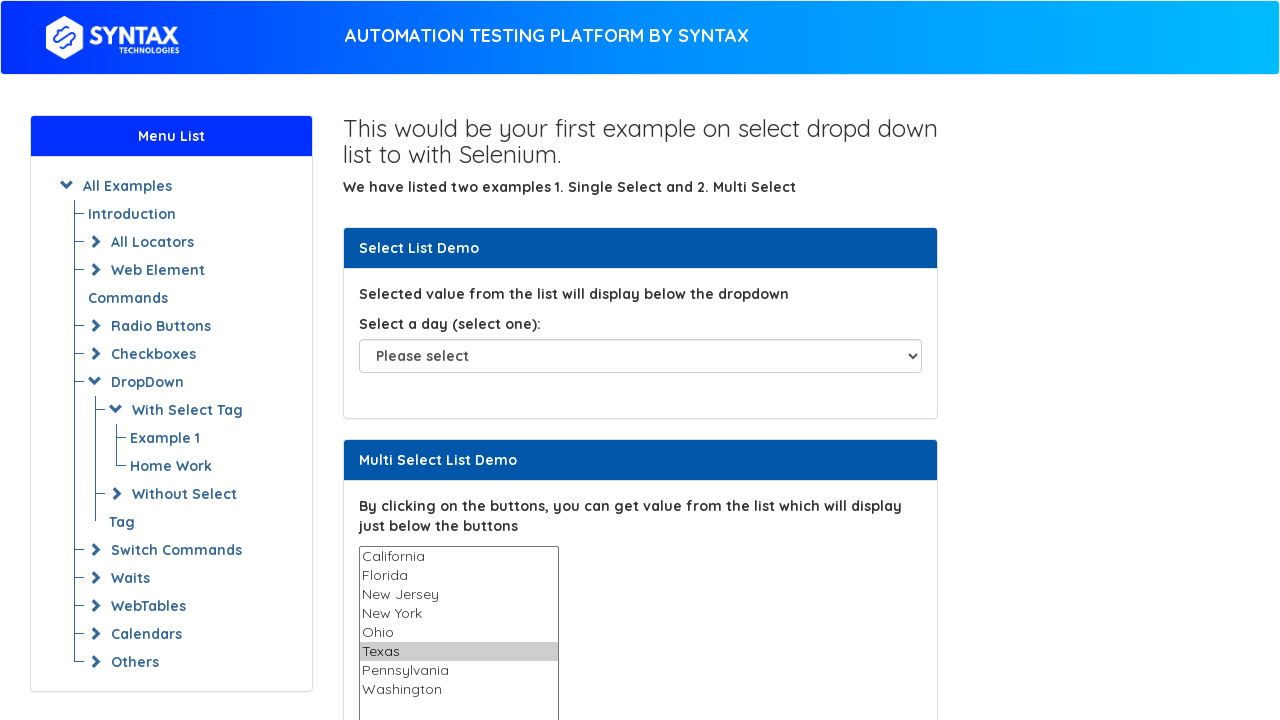

Selected option: Pennsylvania on select[name='States']
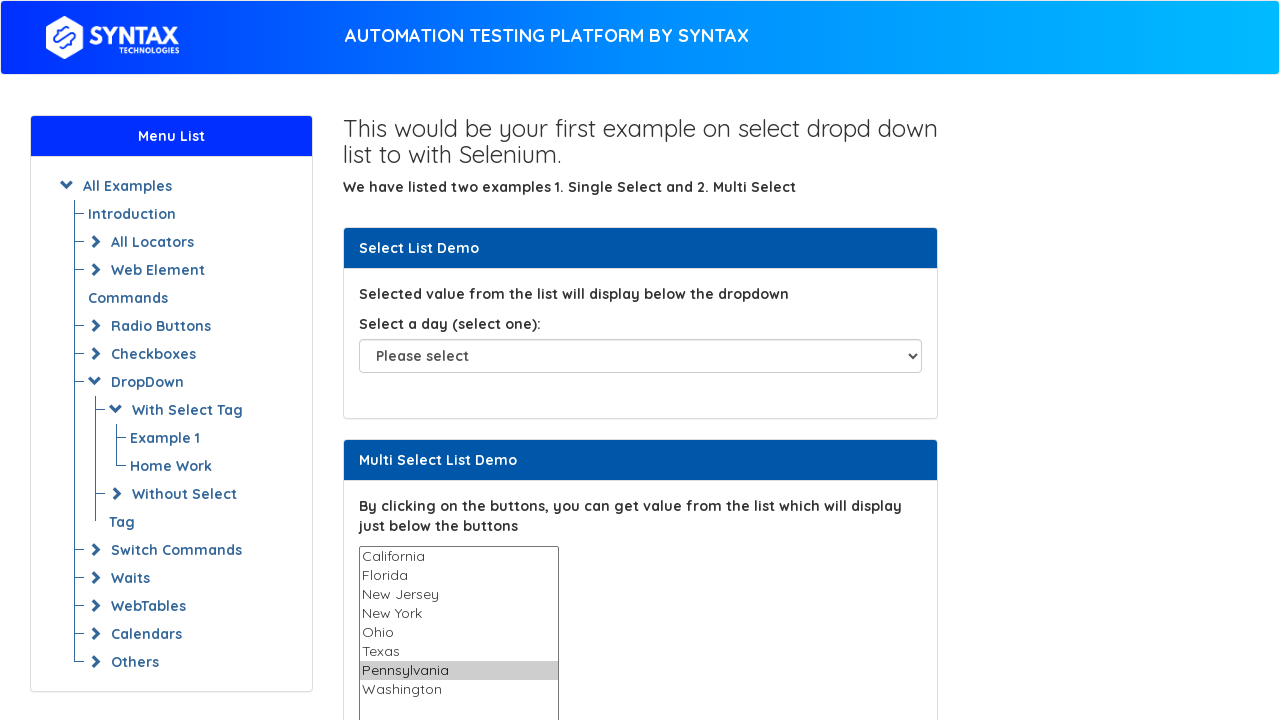

Waited 1 second after selecting Pennsylvania
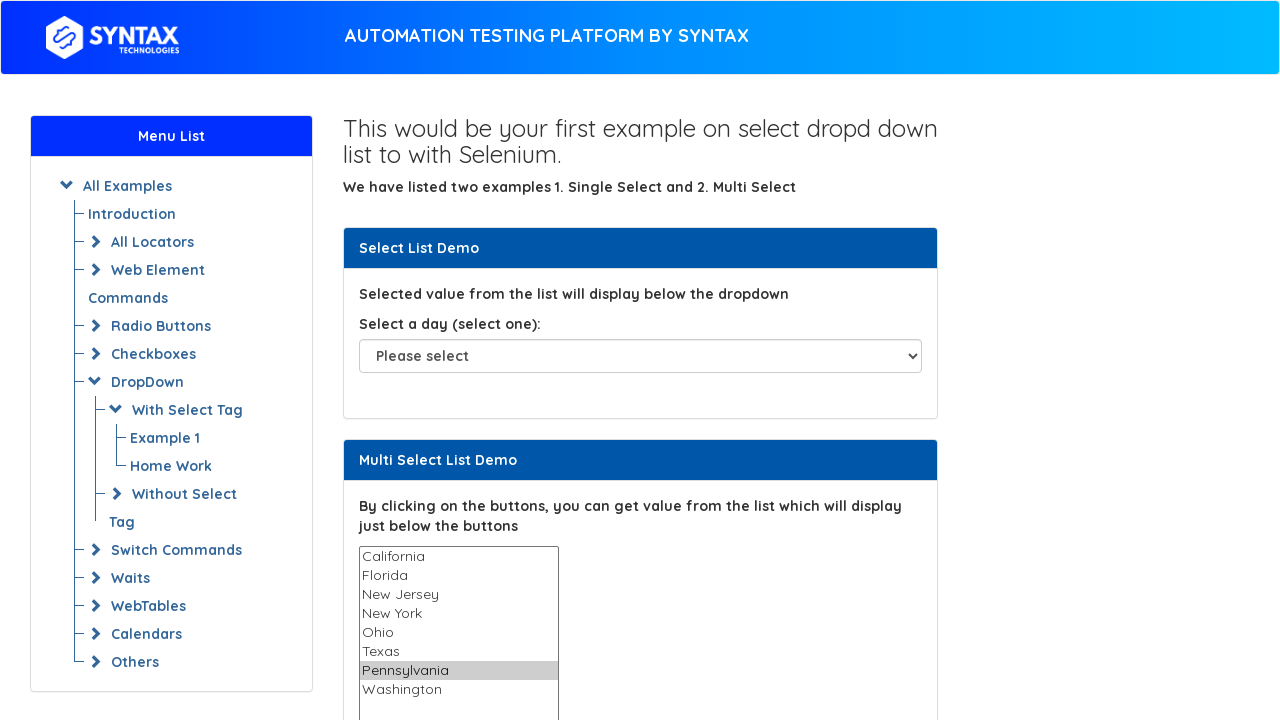

Selected option: Washington on select[name='States']
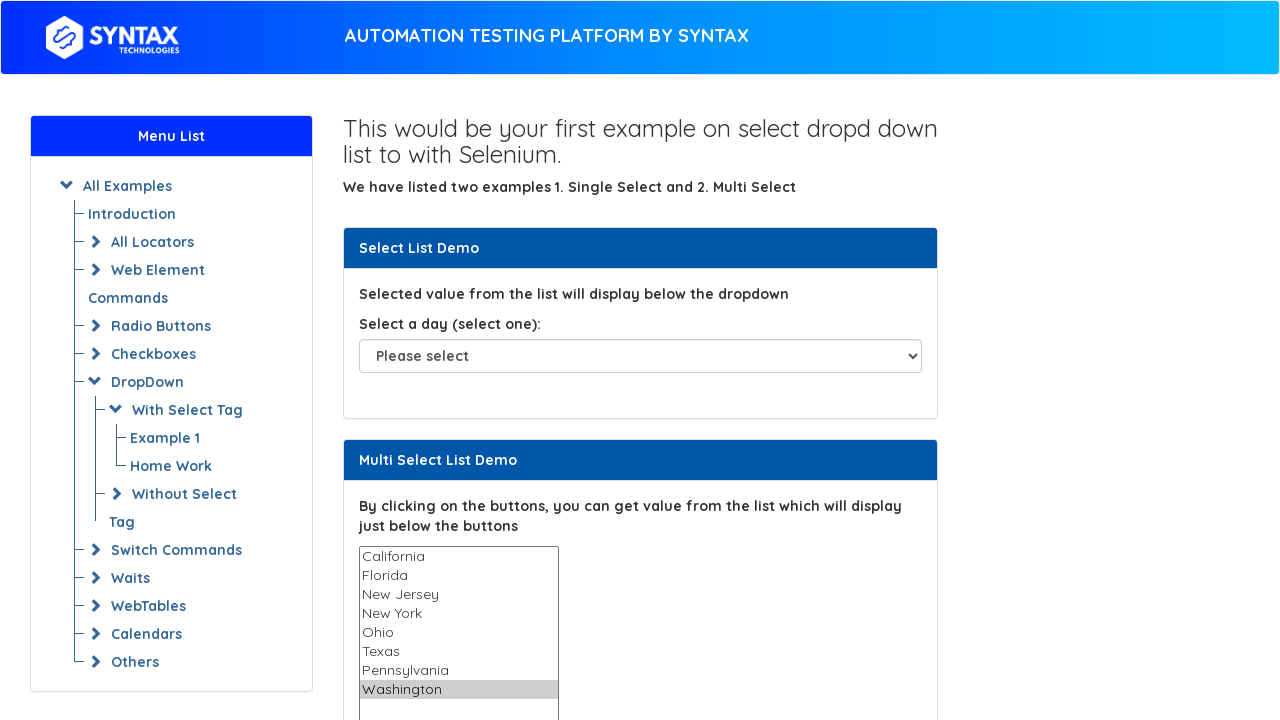

Waited 1 second after selecting Washington
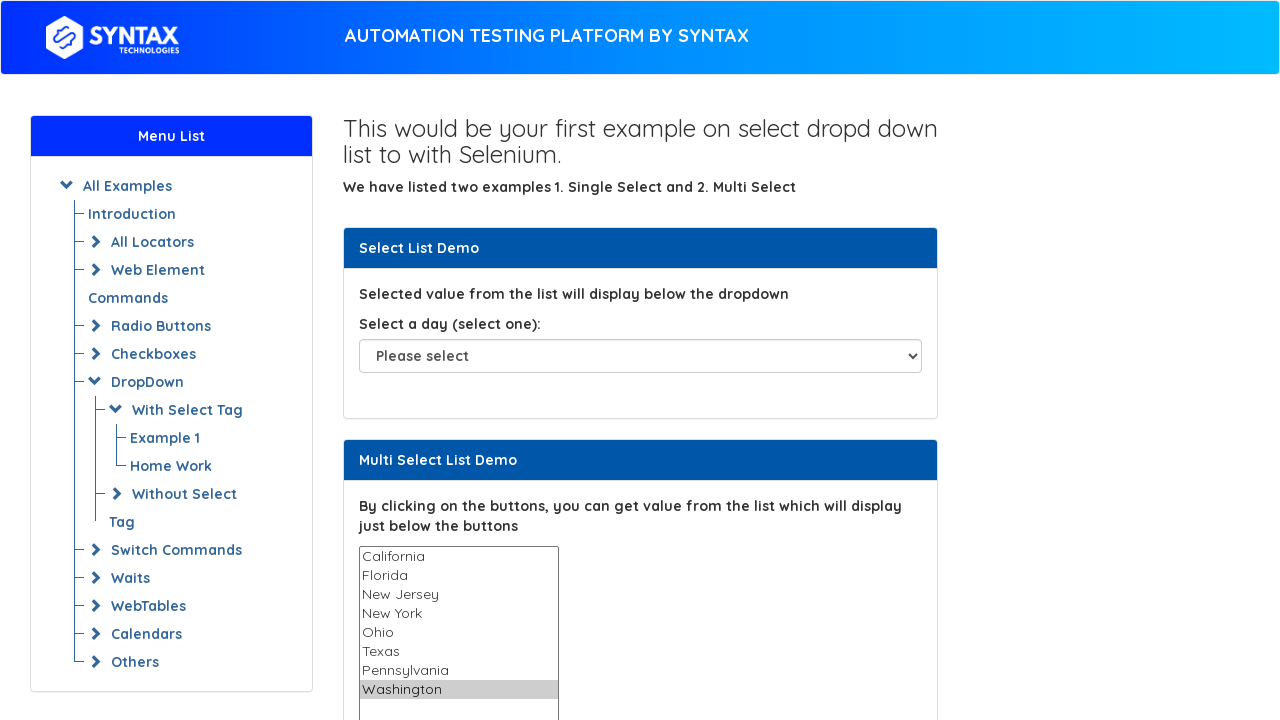

Deselected all options from the multi-select dropdown
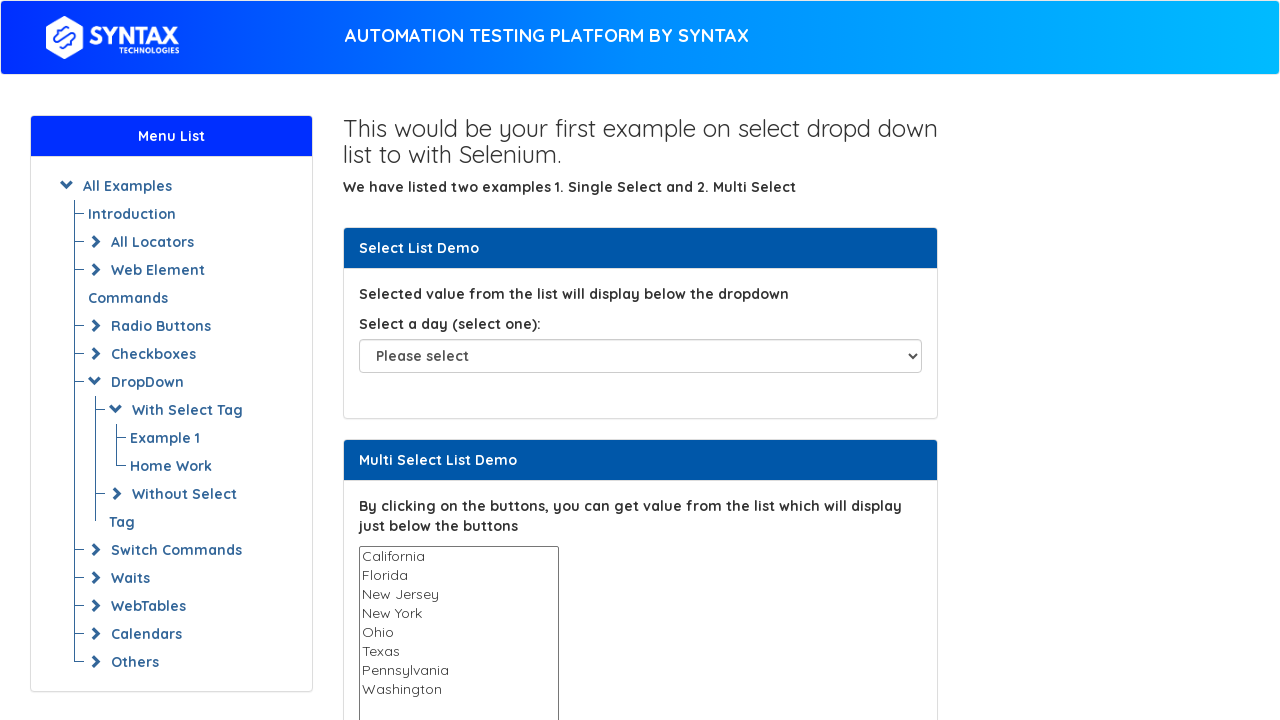

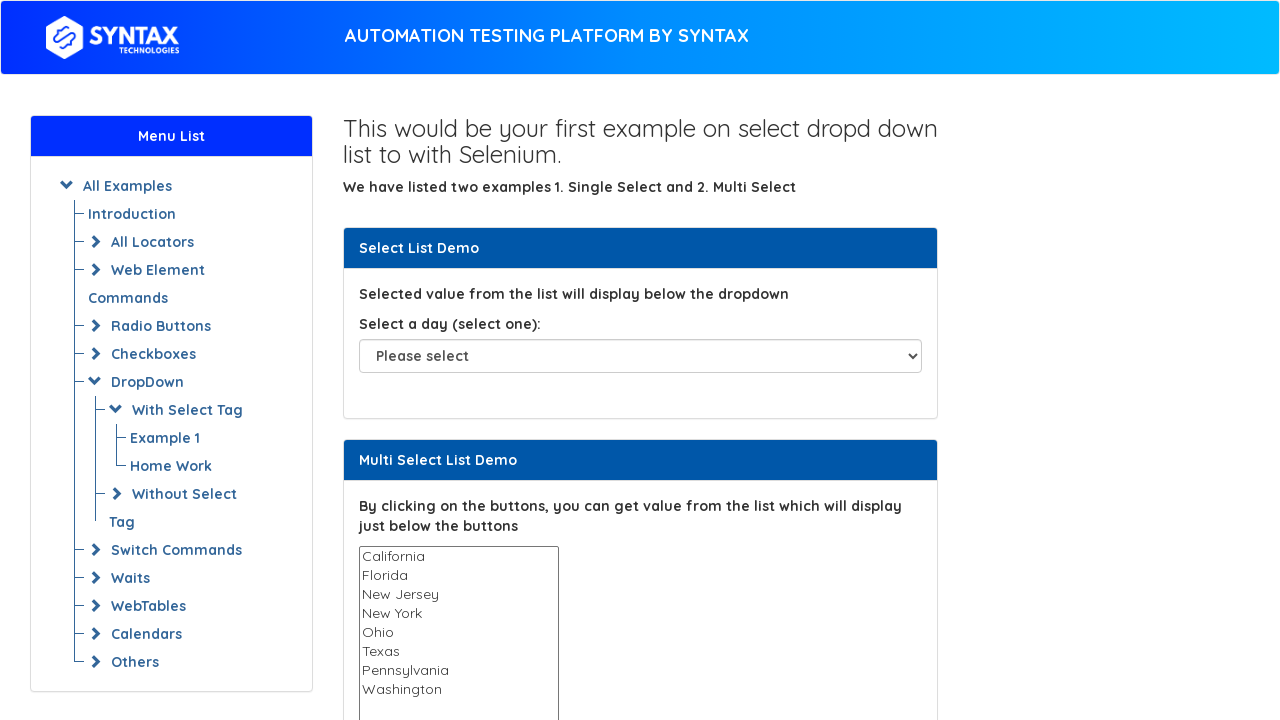